Navigates through Itaú benefits menu to access the "Mi Itaú efectivo" (cash benefits) page.

Starting URL: https://banco.itau.co/

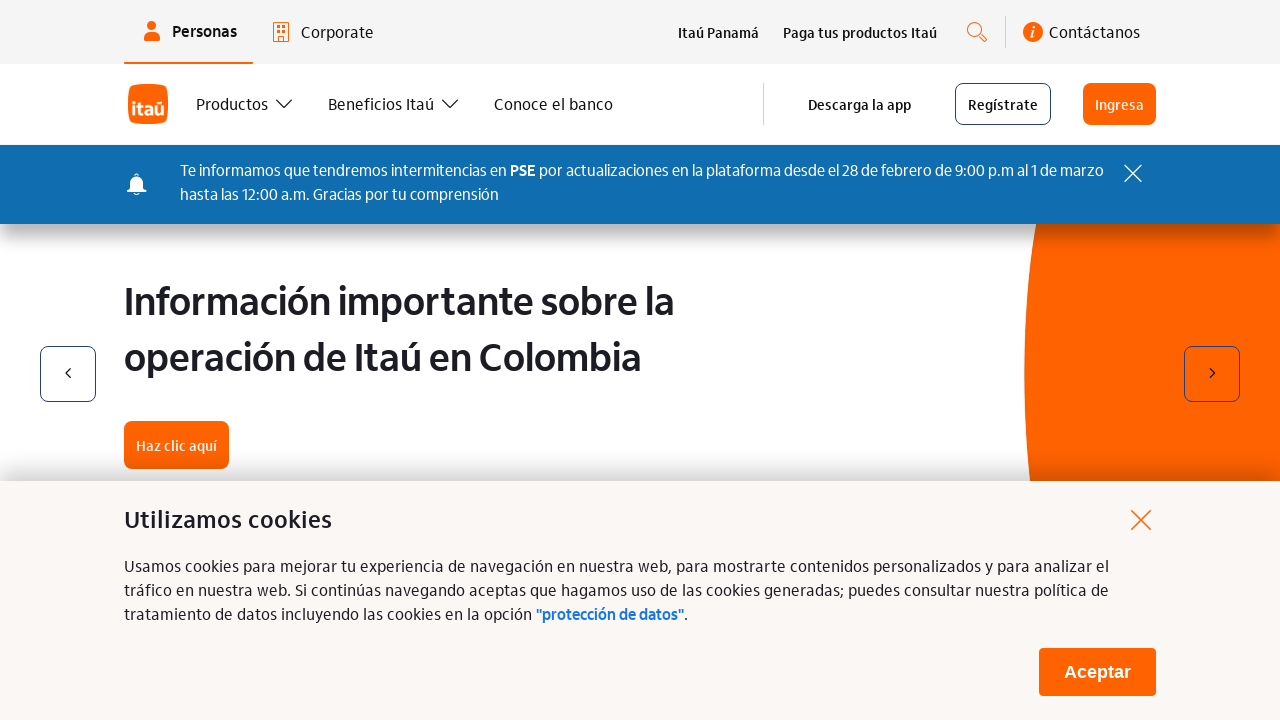

Clicked on Beneficios Itaú button at (395, 104) on internal:role=button[name="Beneficios Itaú"i]
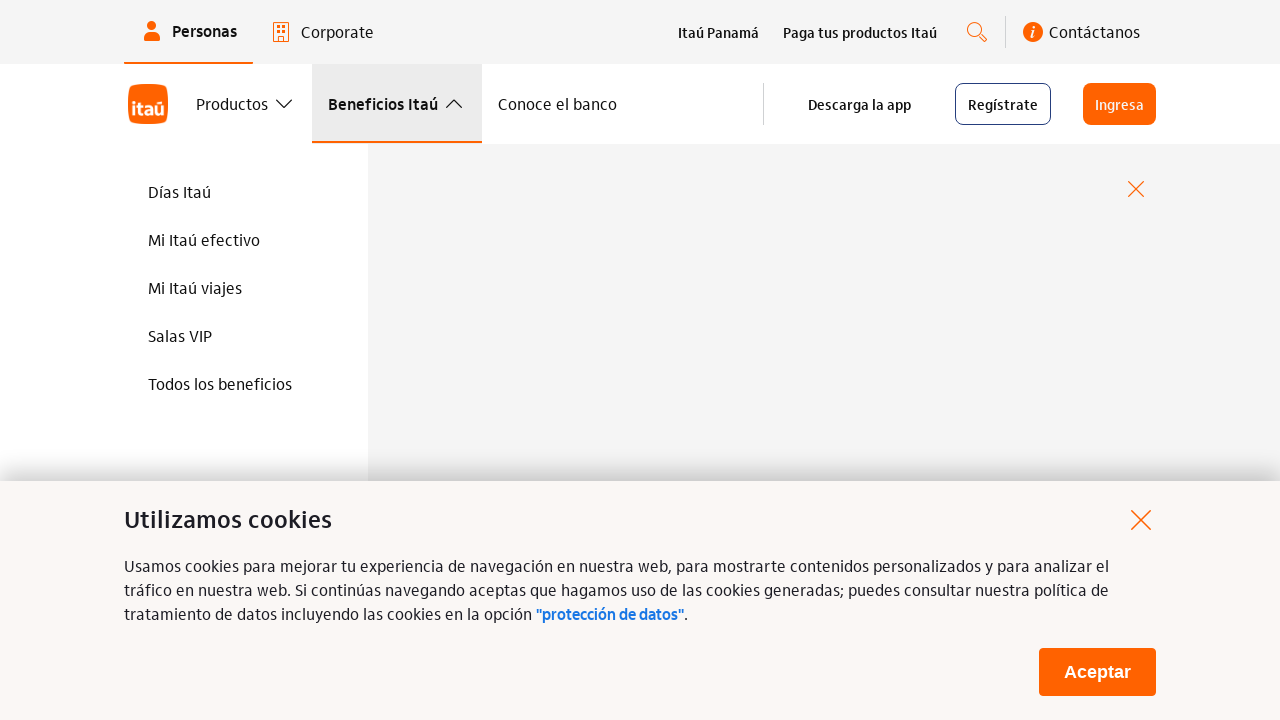

Clicked on Mi Itaú efectivo link to access cash benefits page at (246, 240) on internal:role=link[name="Mi Itaú efectivo"i]
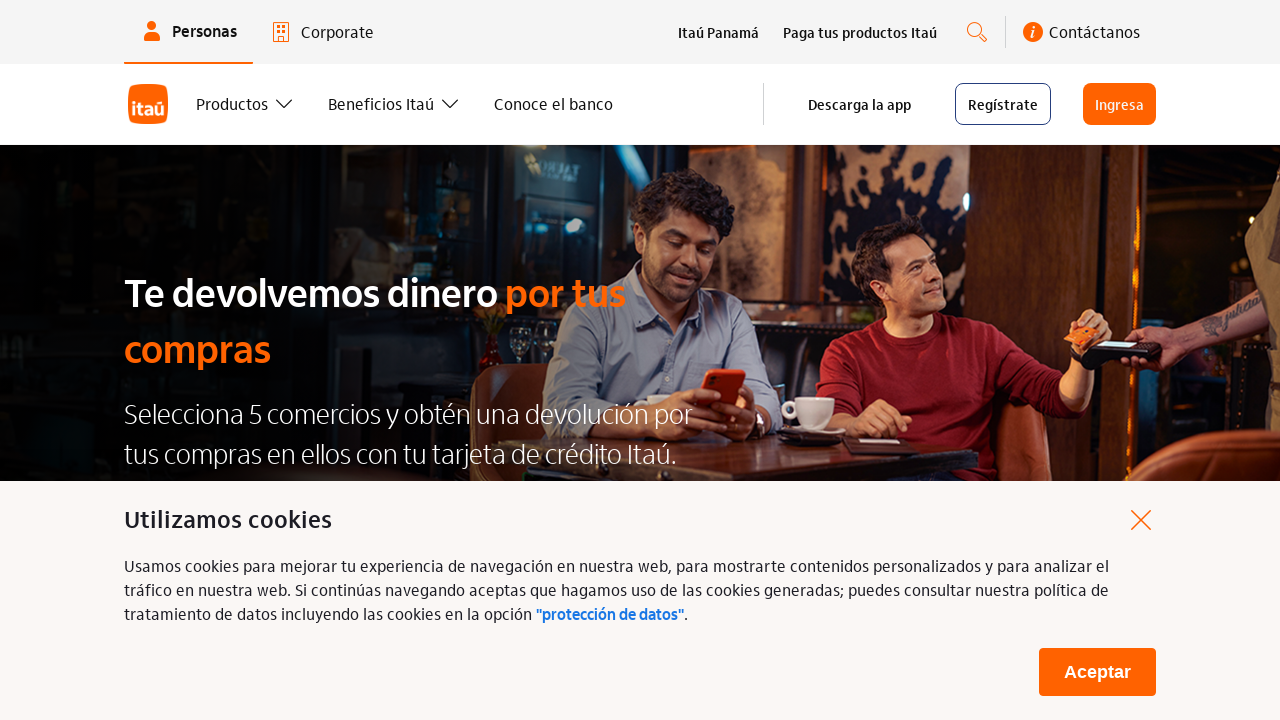

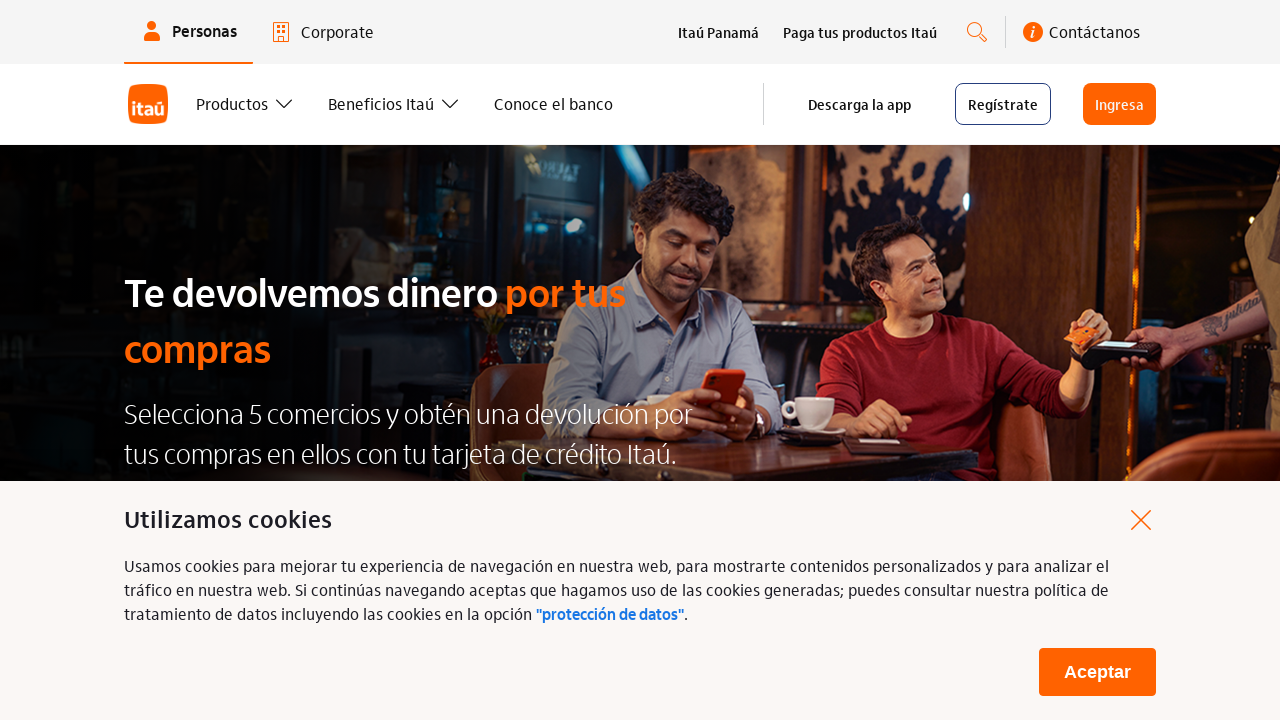